Tests slider functionality by clicking on the slider bar and using mouse movements to drag the slider to the middle position

Starting URL: https://demo.automationtesting.in/Slider.html

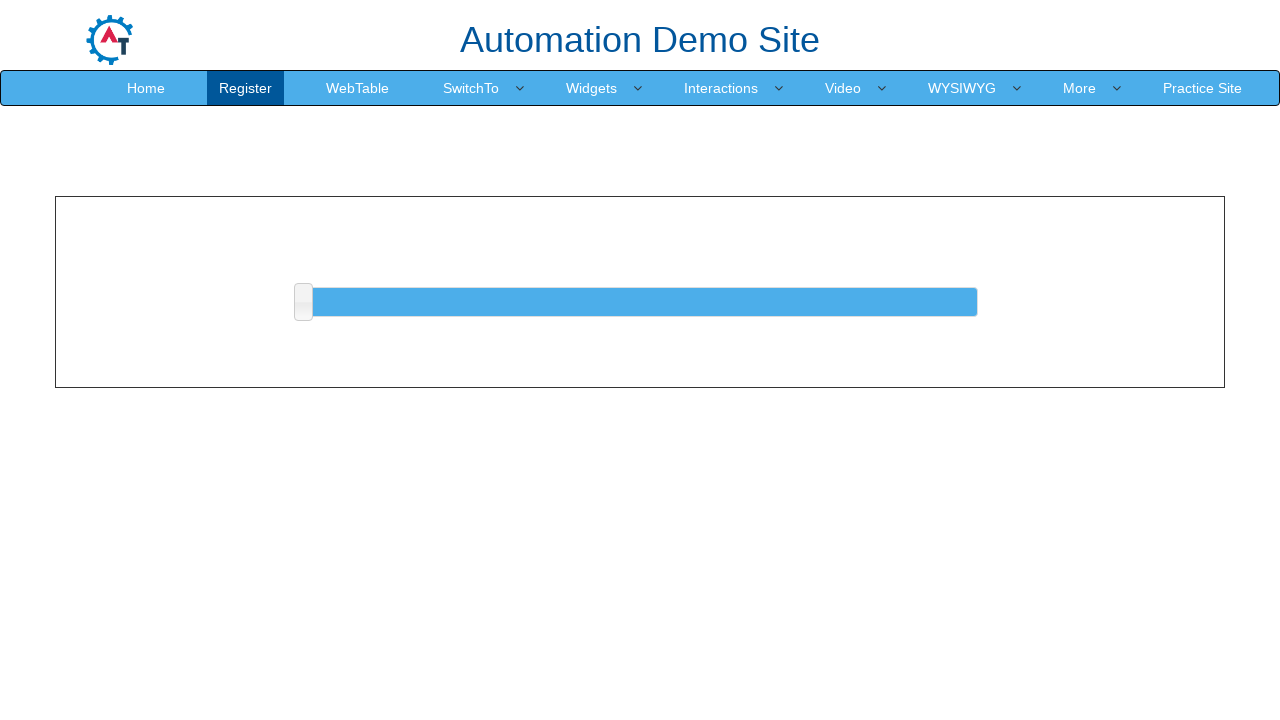

Page fully loaded
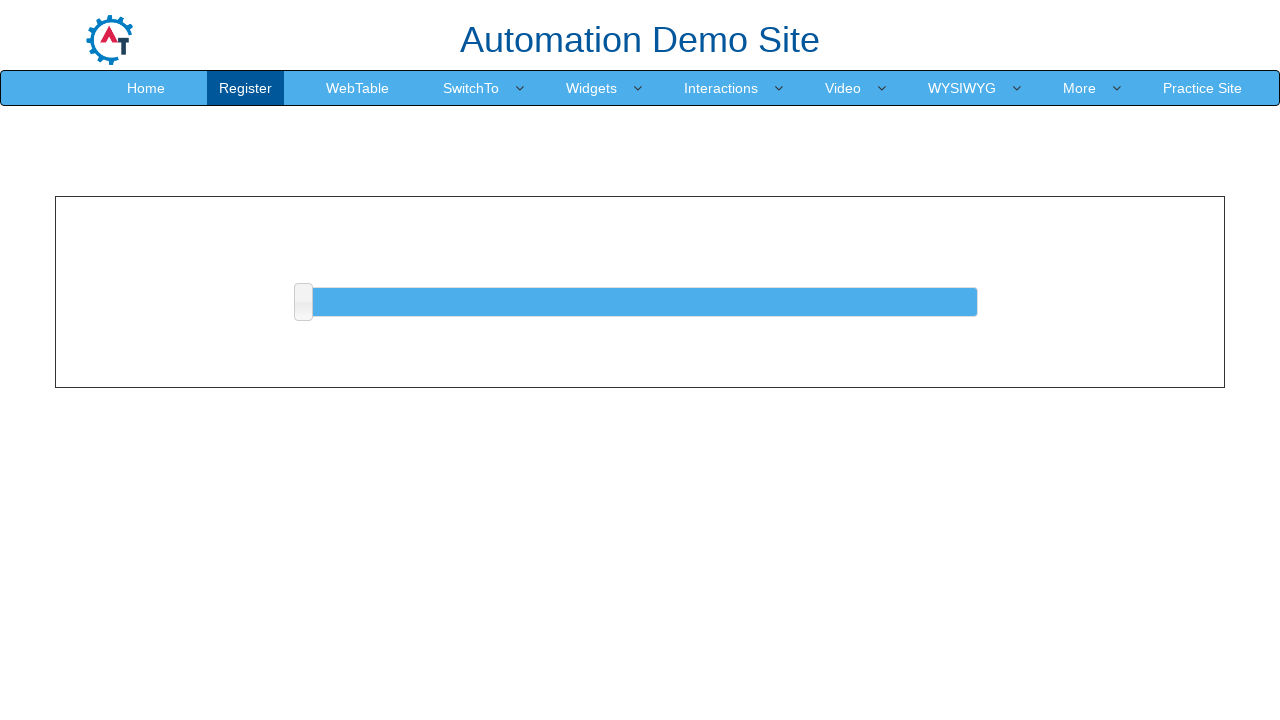

Located slider bar element
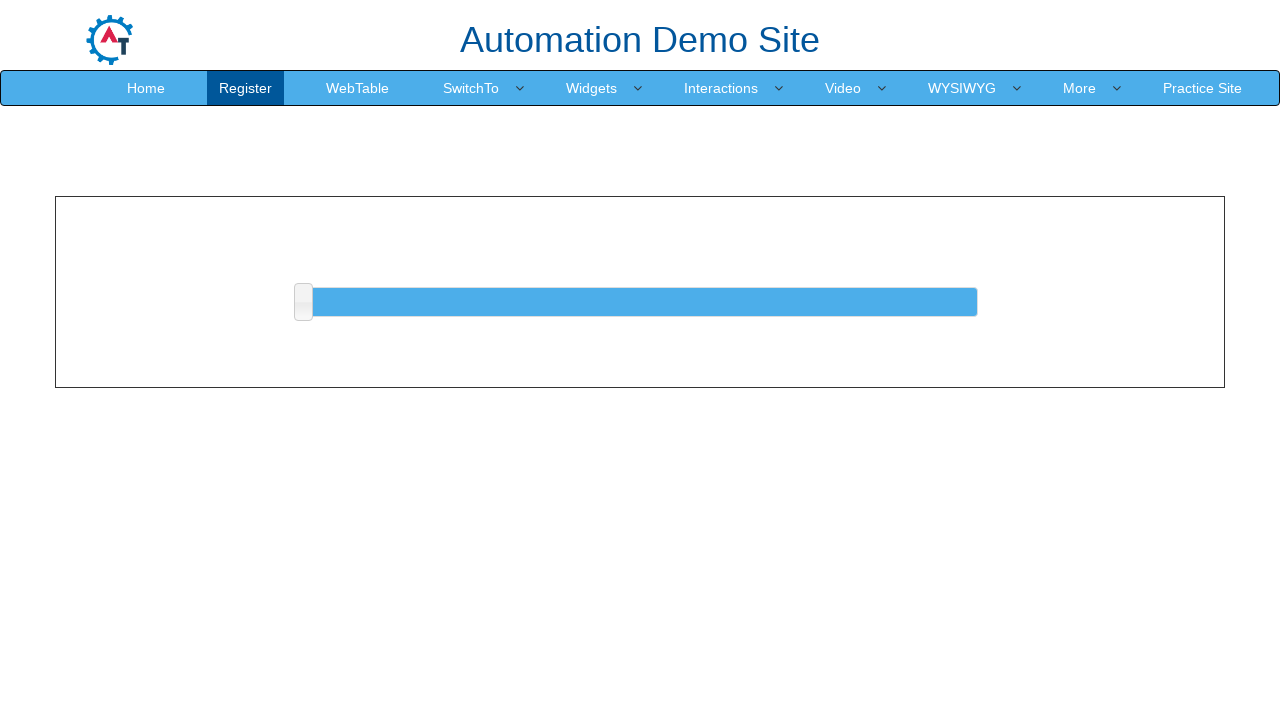

Retrieved slider bounding box dimensions
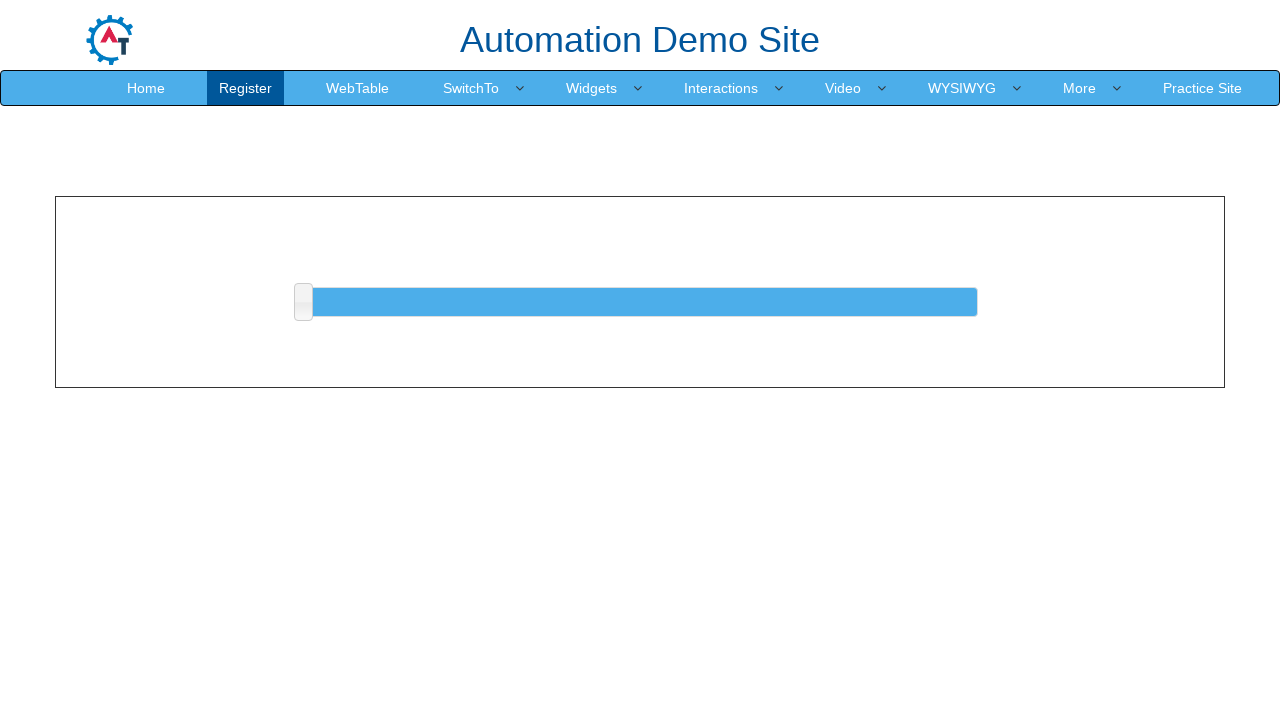

Clicked on slider bar to focus it at (640, 302) on #slider
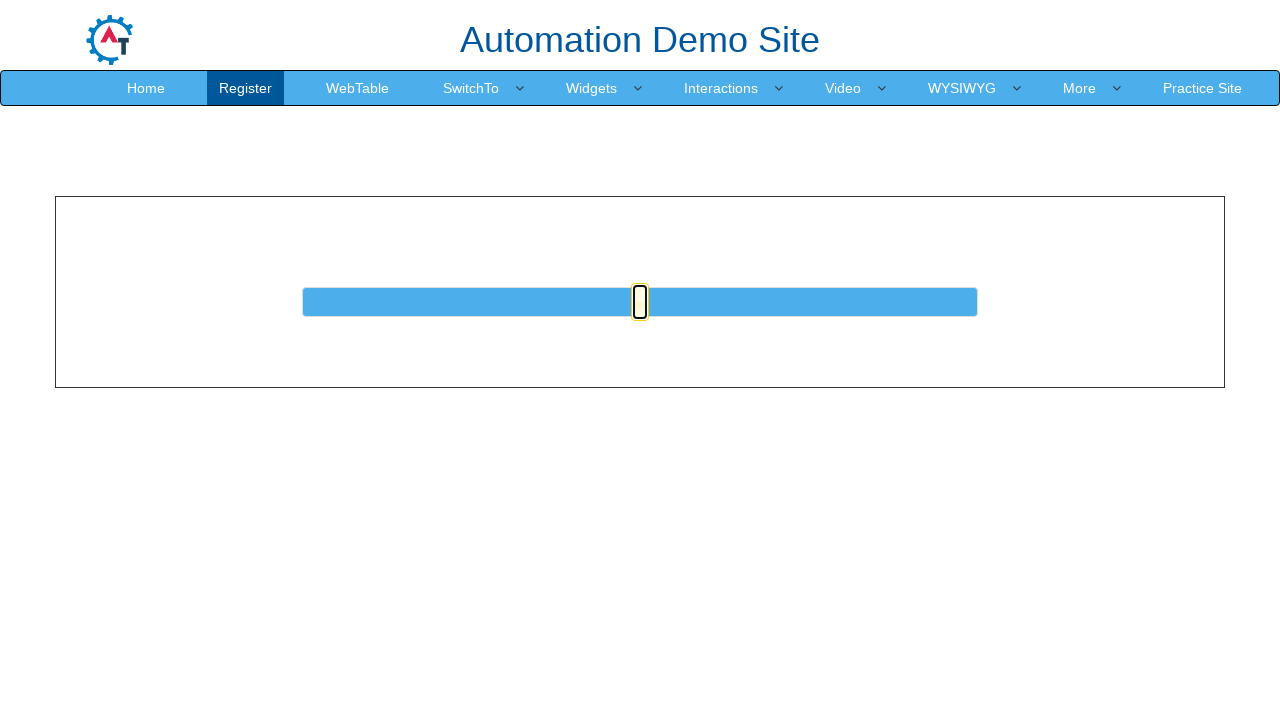

Mouse button pressed down on slider at (640, 302)
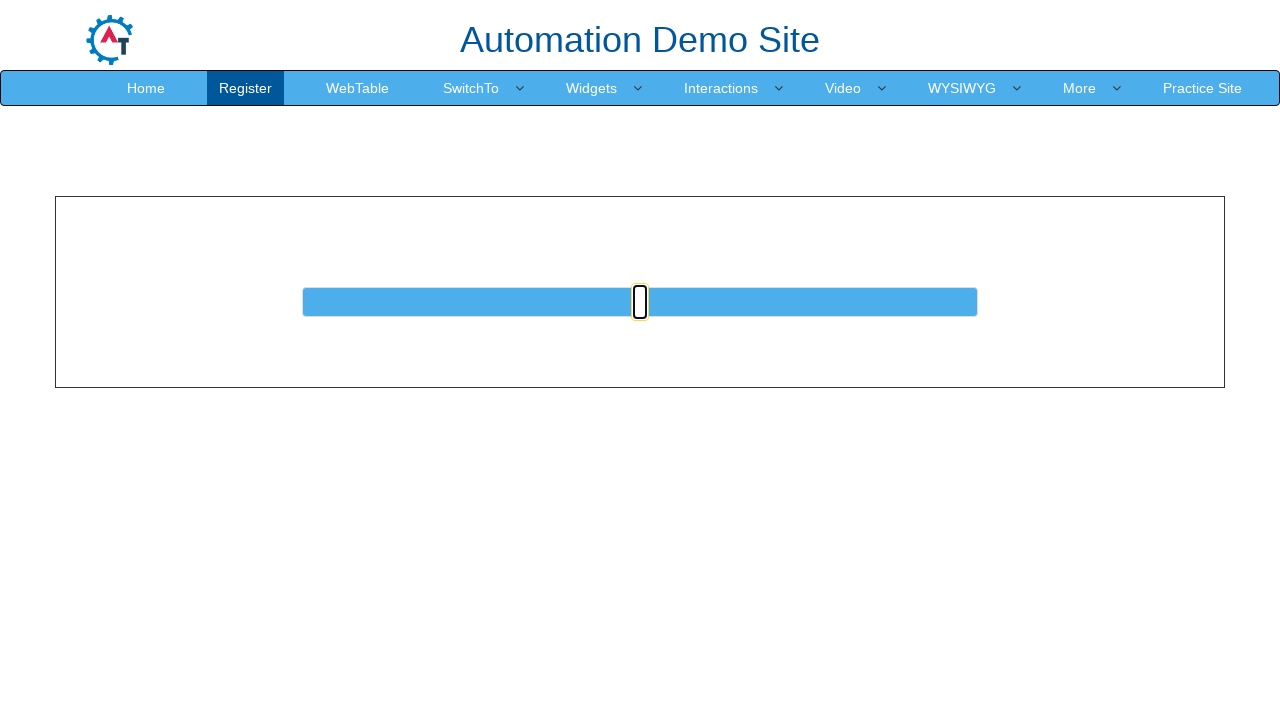

Dragged mouse to middle position of slider at (640, 302)
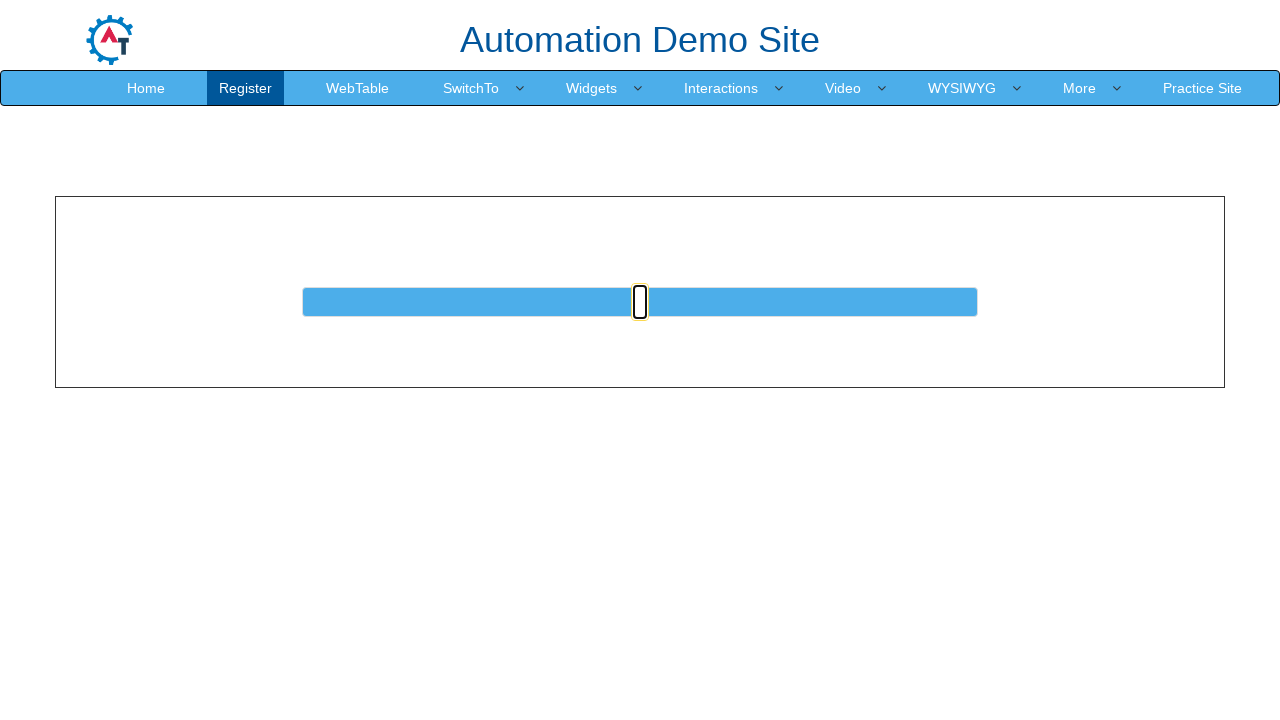

Released mouse button at target position at (640, 302)
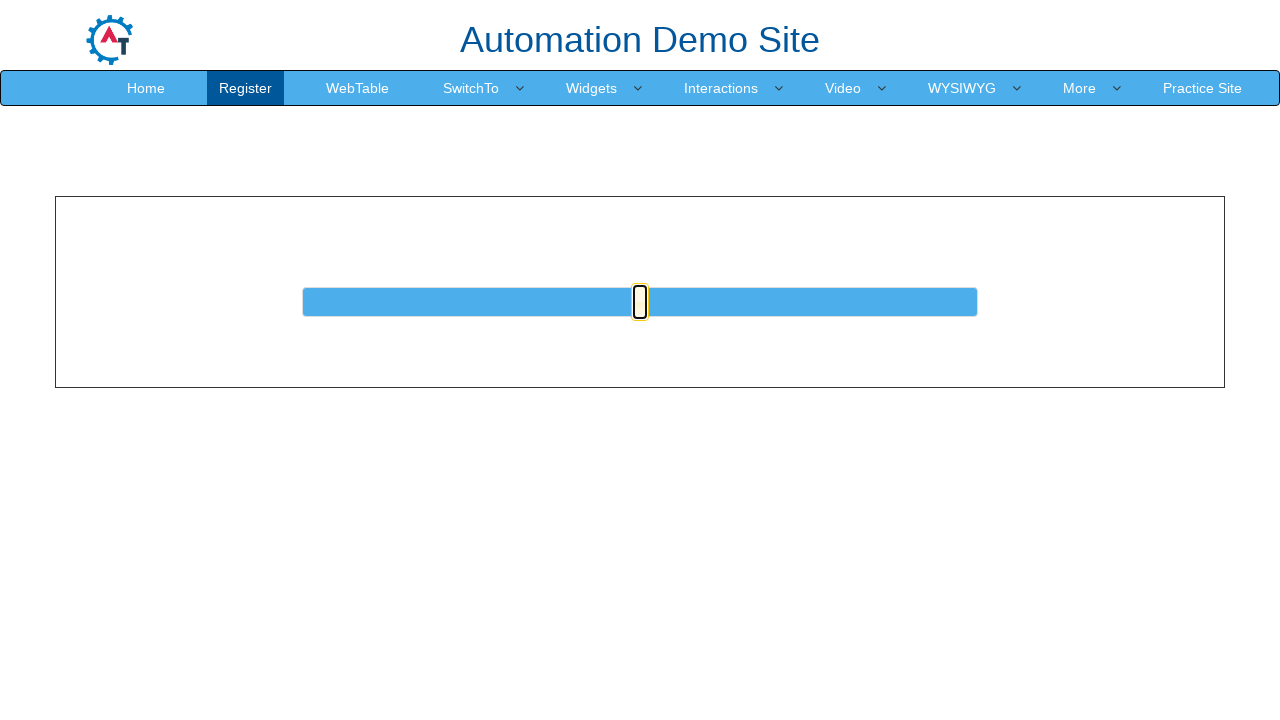

Waited 1 second to observe slider movement result
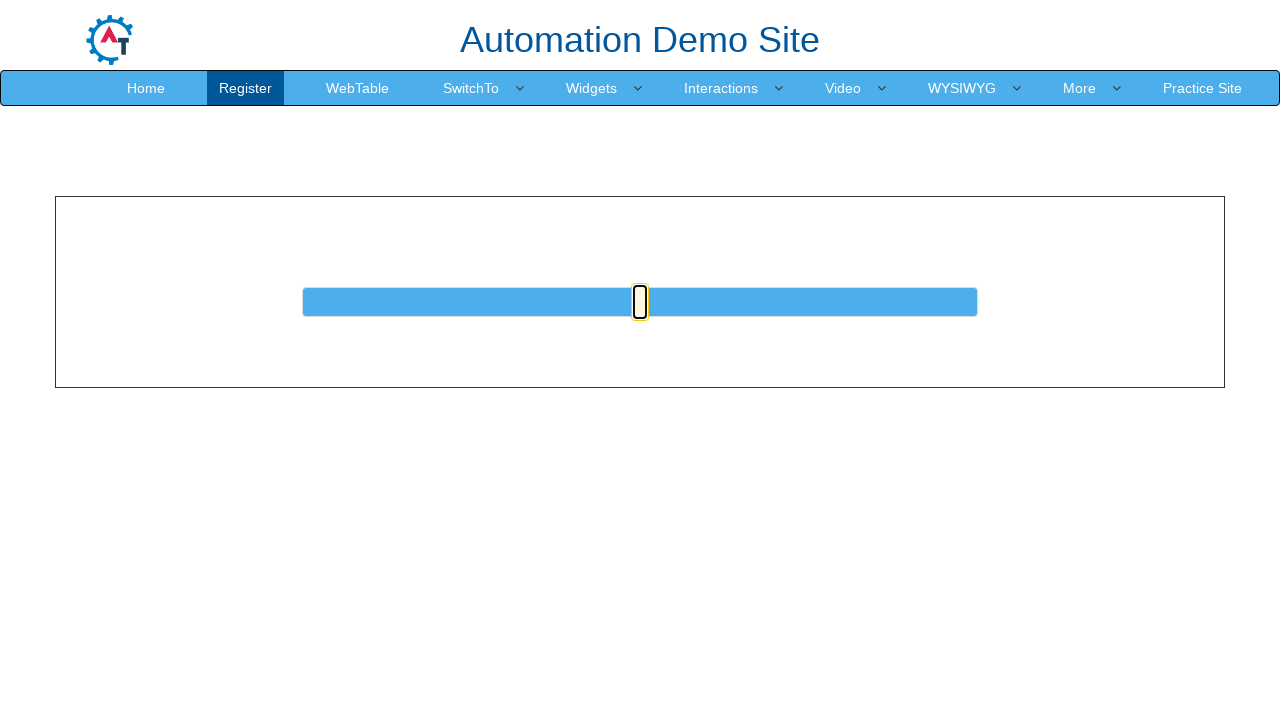

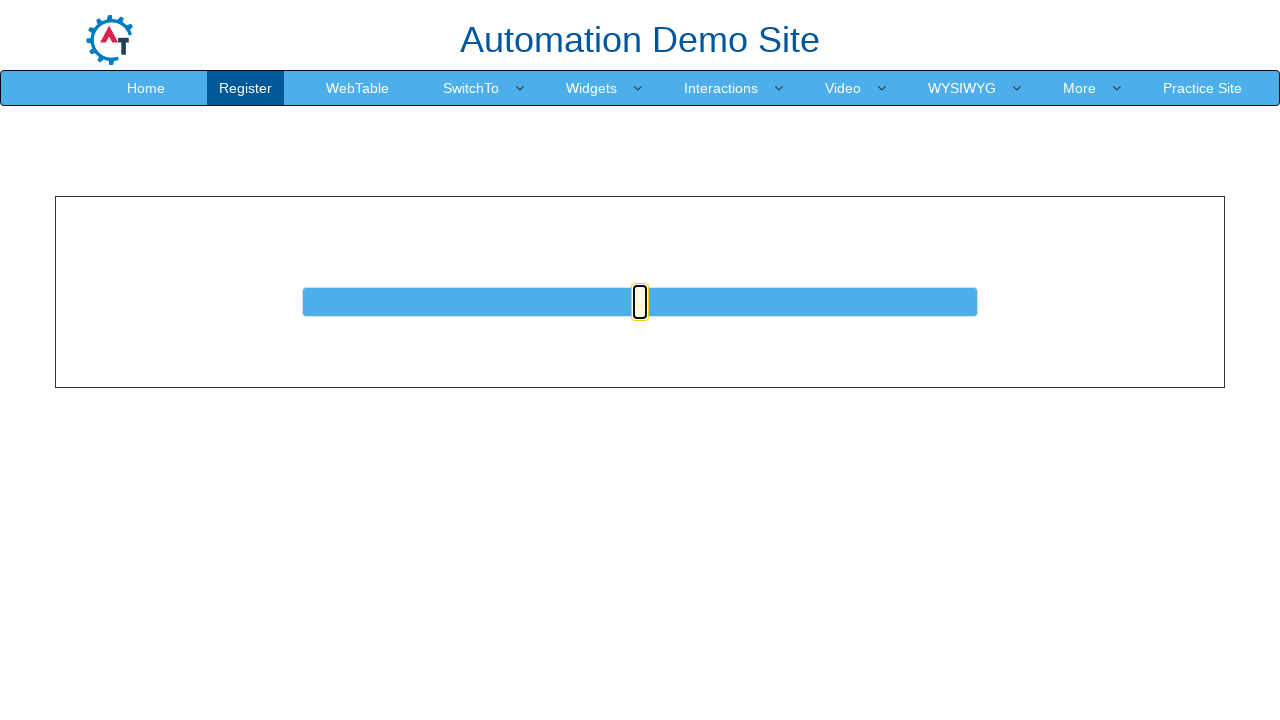